Automates the selection of odd-numbered checkboxes on a test automation practice page, clicking every alternate checkbox starting from the first one

Starting URL: https://testautomationpractice.blogspot.com/

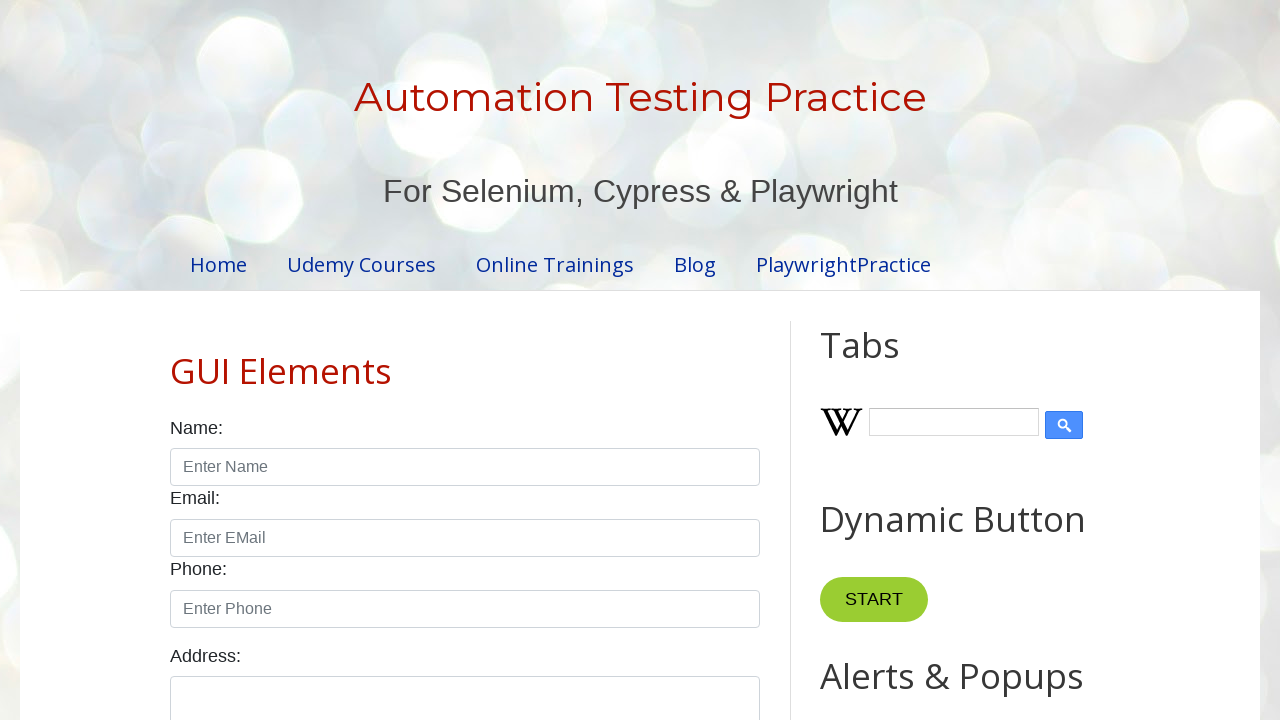

Navigated to test automation practice page
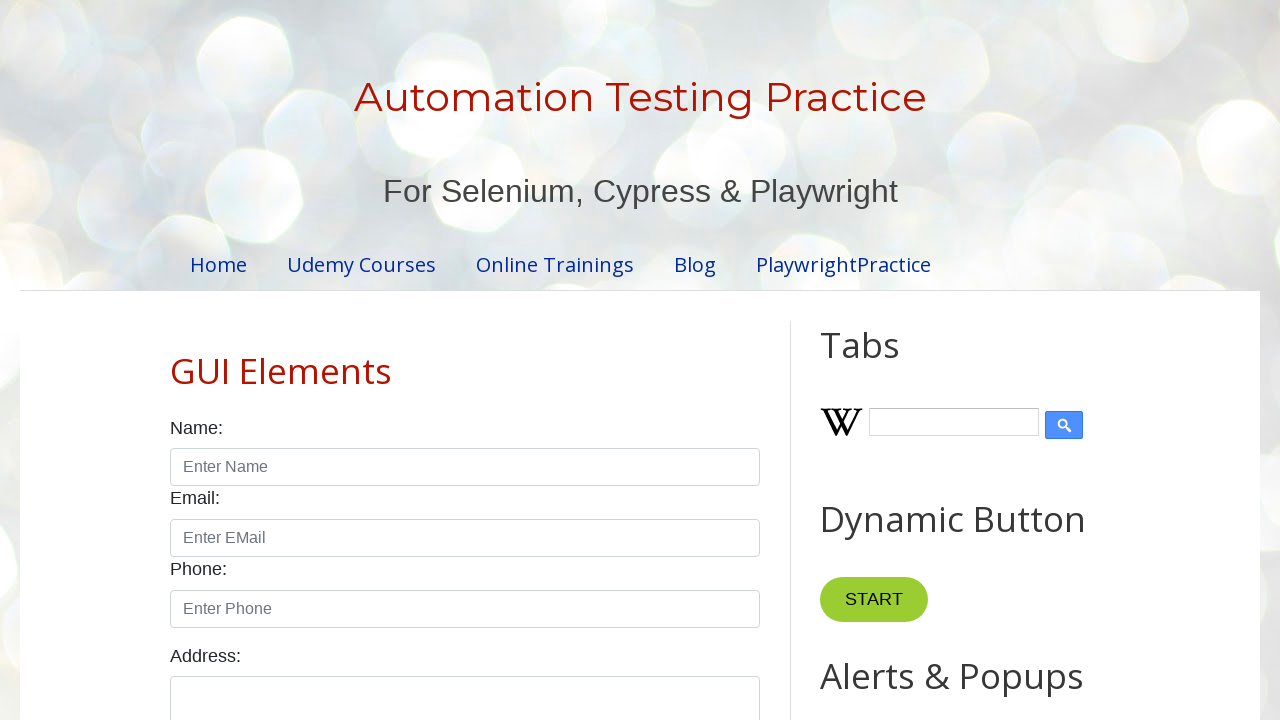

Located all checkboxes on the page
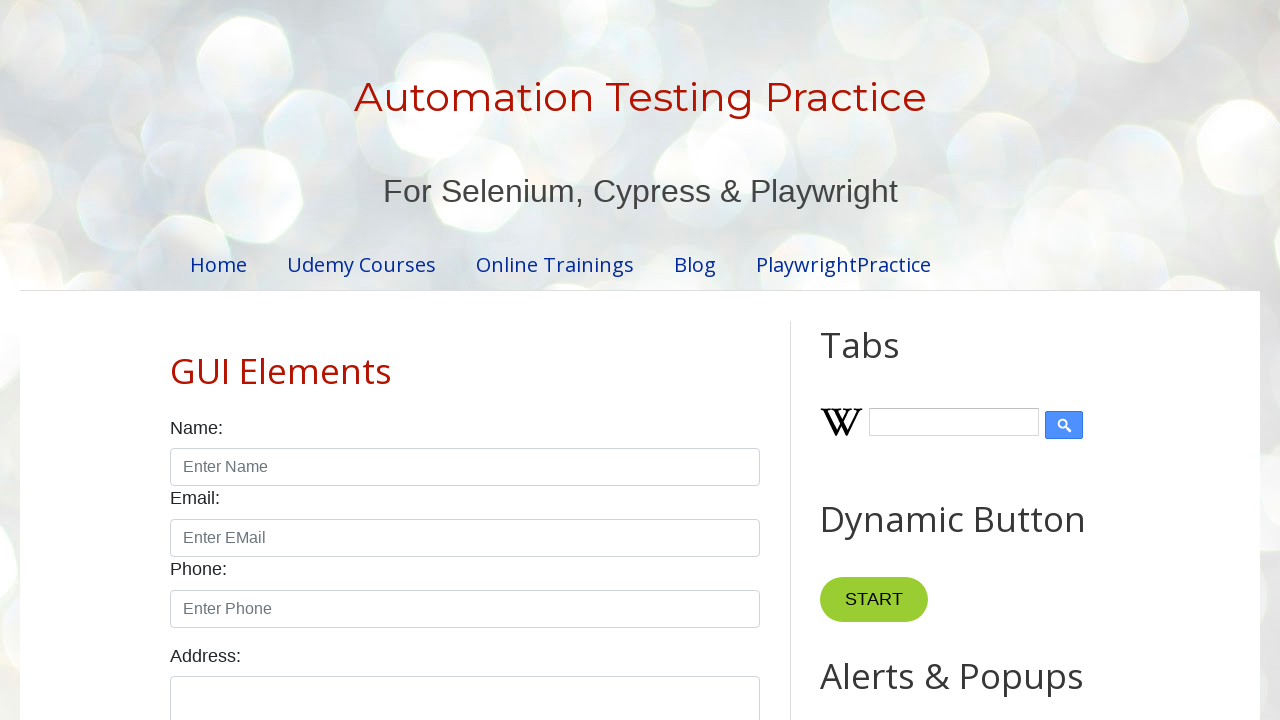

Clicked odd-numbered checkbox at position 1 at (176, 360) on input[type='checkbox'] >> nth=0
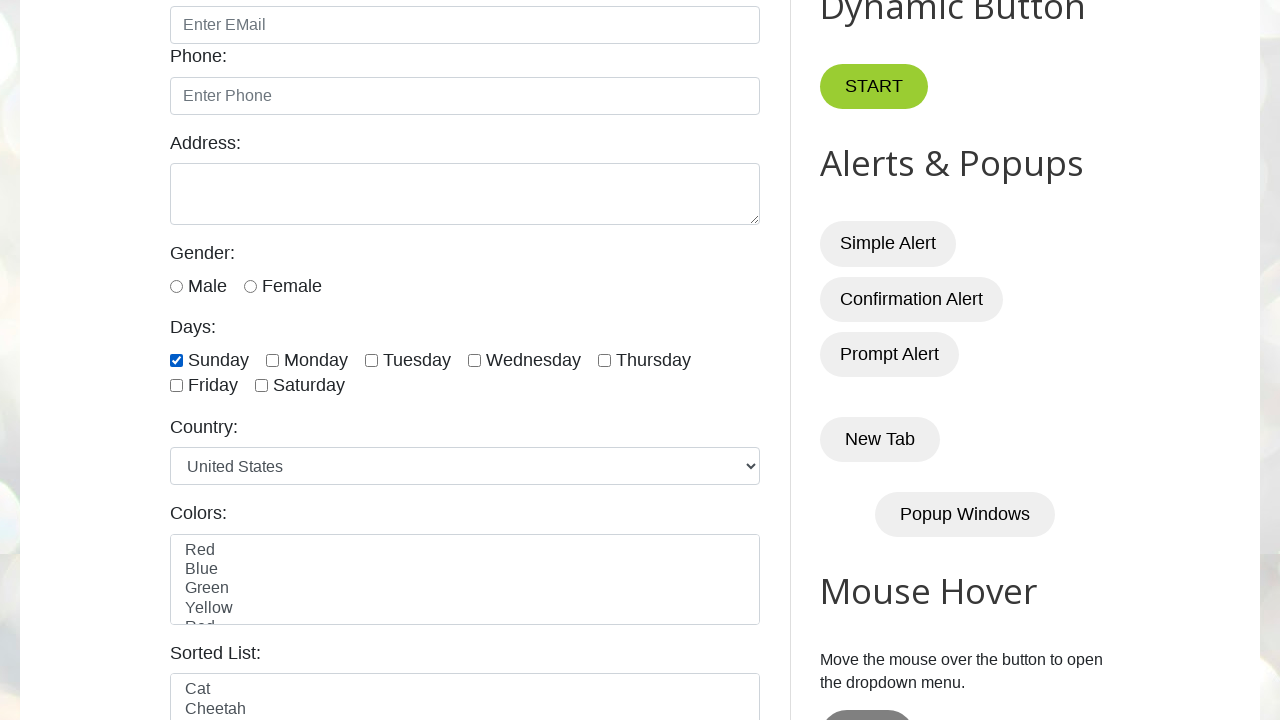

Clicked odd-numbered checkbox at position 3 at (372, 360) on input[type='checkbox'] >> nth=2
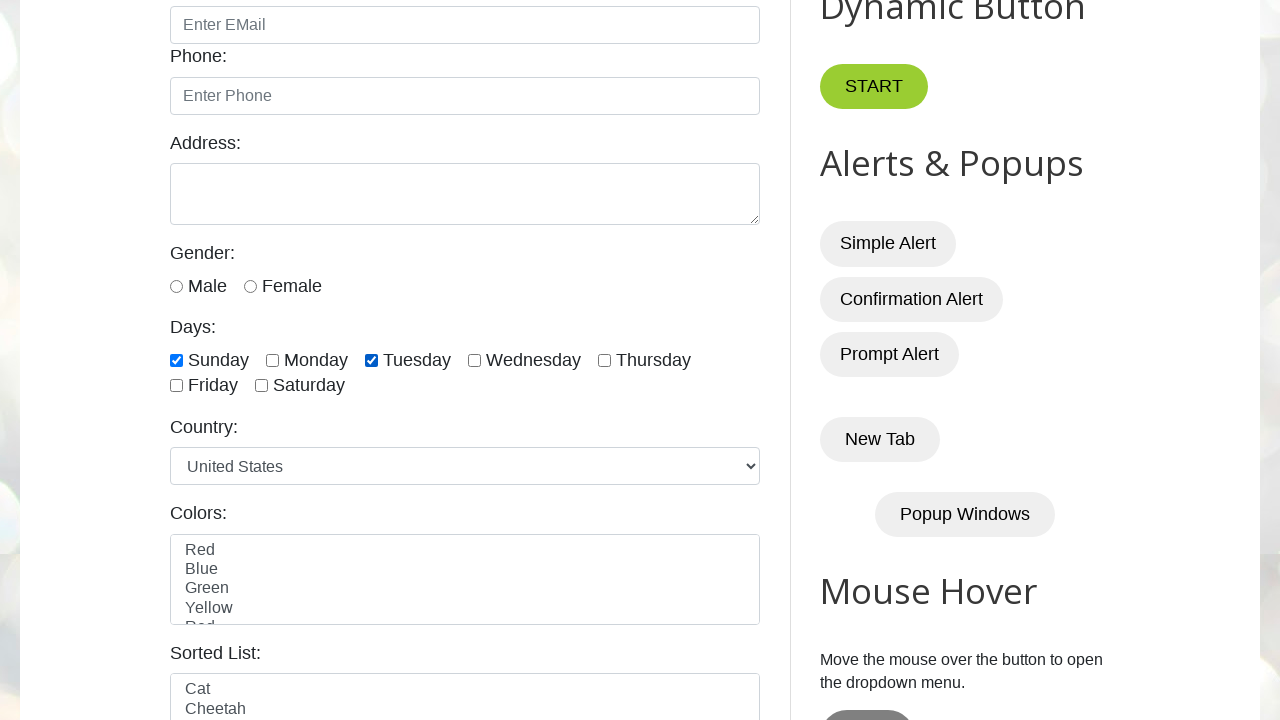

Clicked odd-numbered checkbox at position 5 at (604, 360) on input[type='checkbox'] >> nth=4
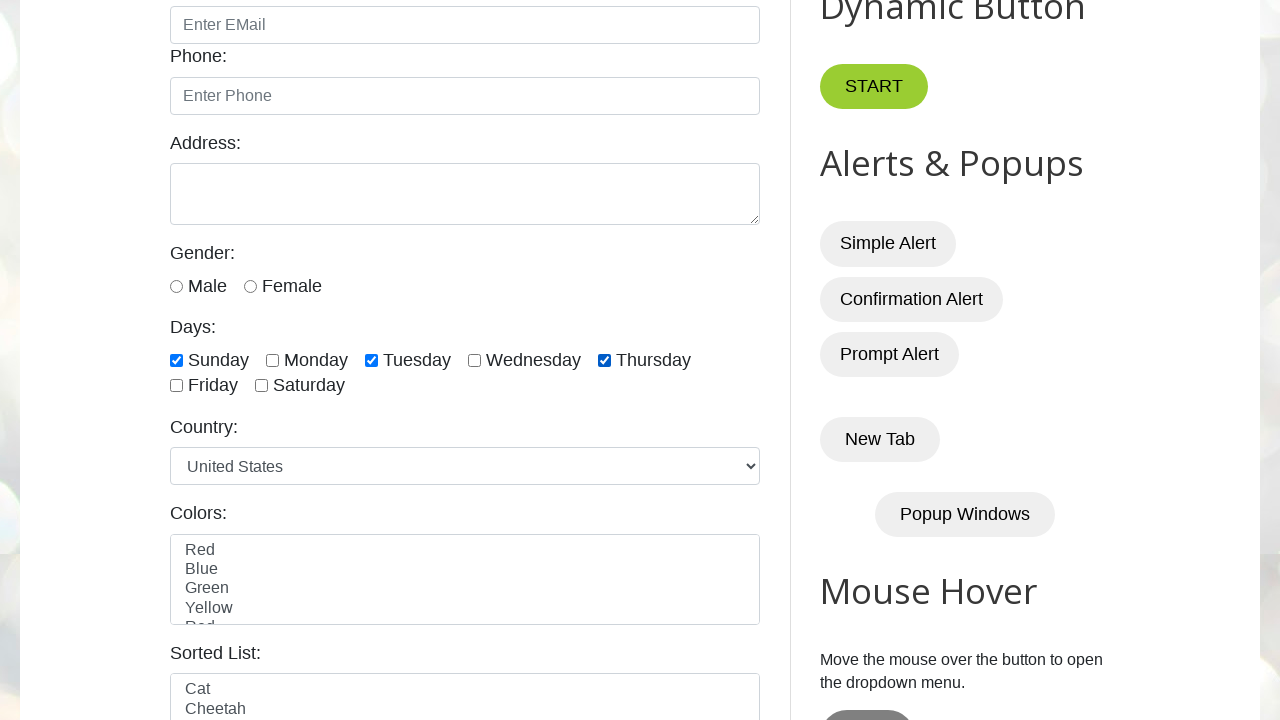

Clicked odd-numbered checkbox at position 7 at (262, 386) on input[type='checkbox'] >> nth=6
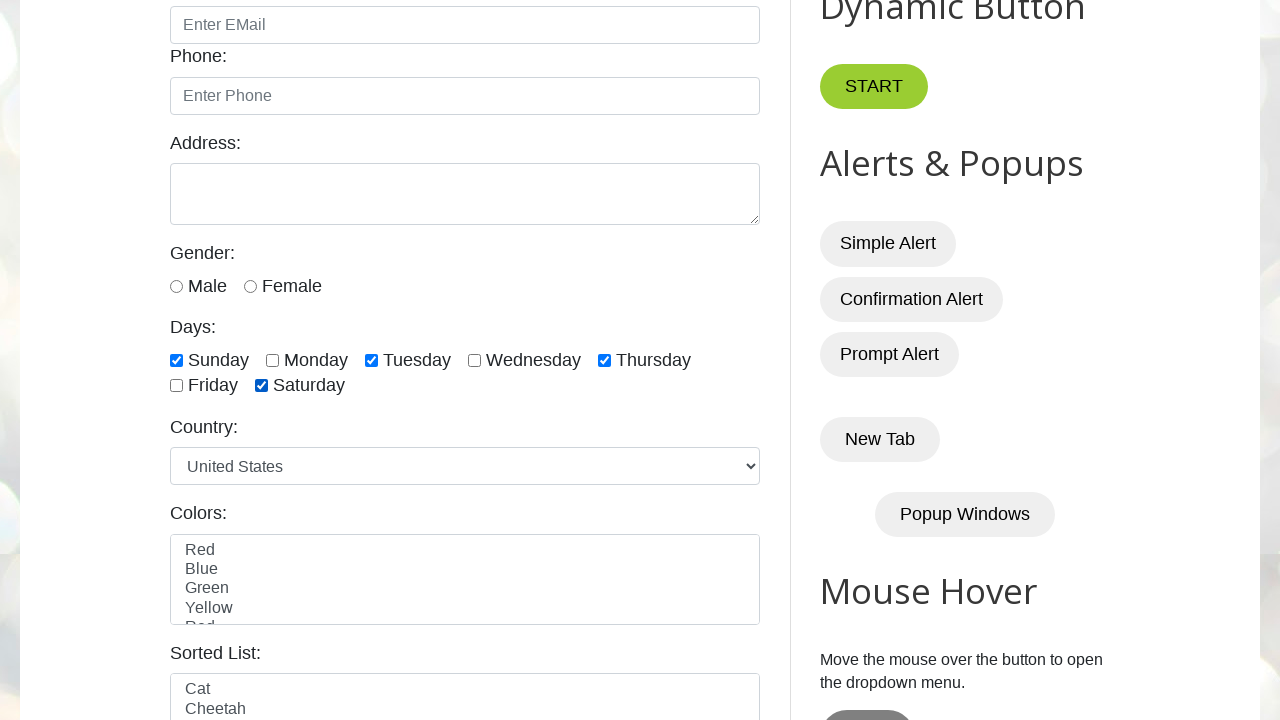

Clicked odd-numbered checkbox at position 9 at (651, 360) on input[type='checkbox'] >> nth=8
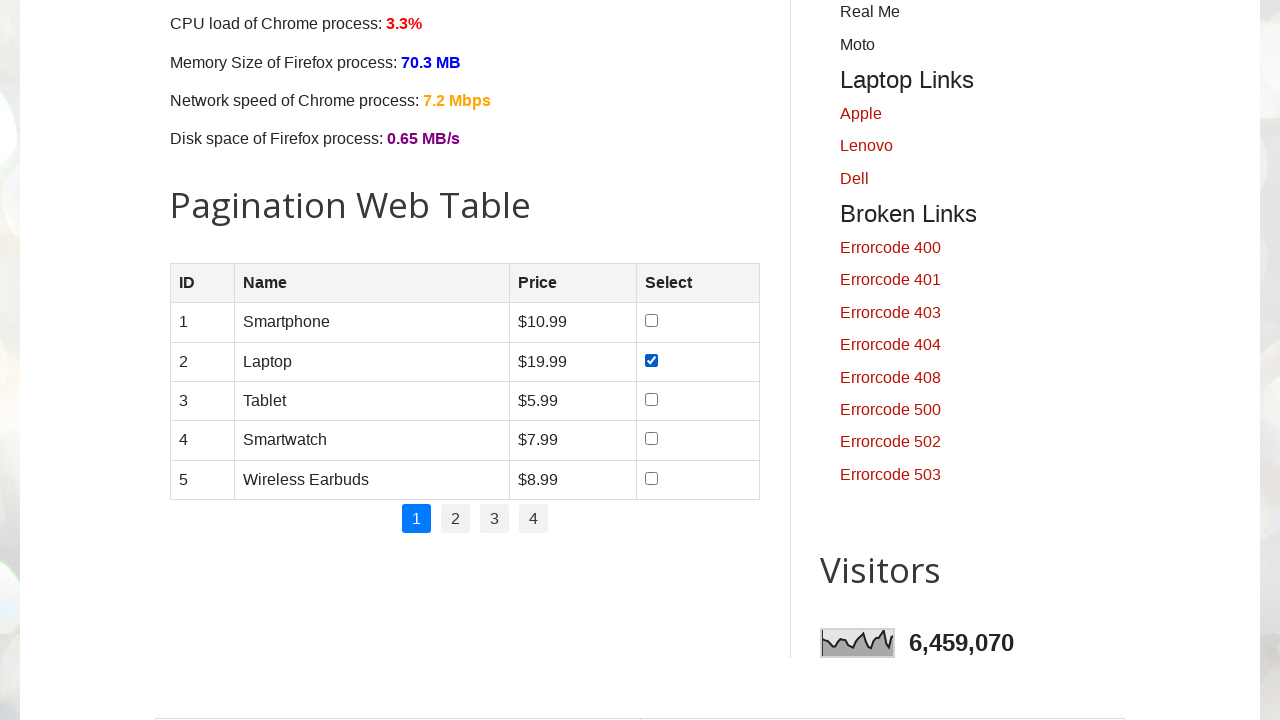

Clicked odd-numbered checkbox at position 11 at (651, 439) on input[type='checkbox'] >> nth=10
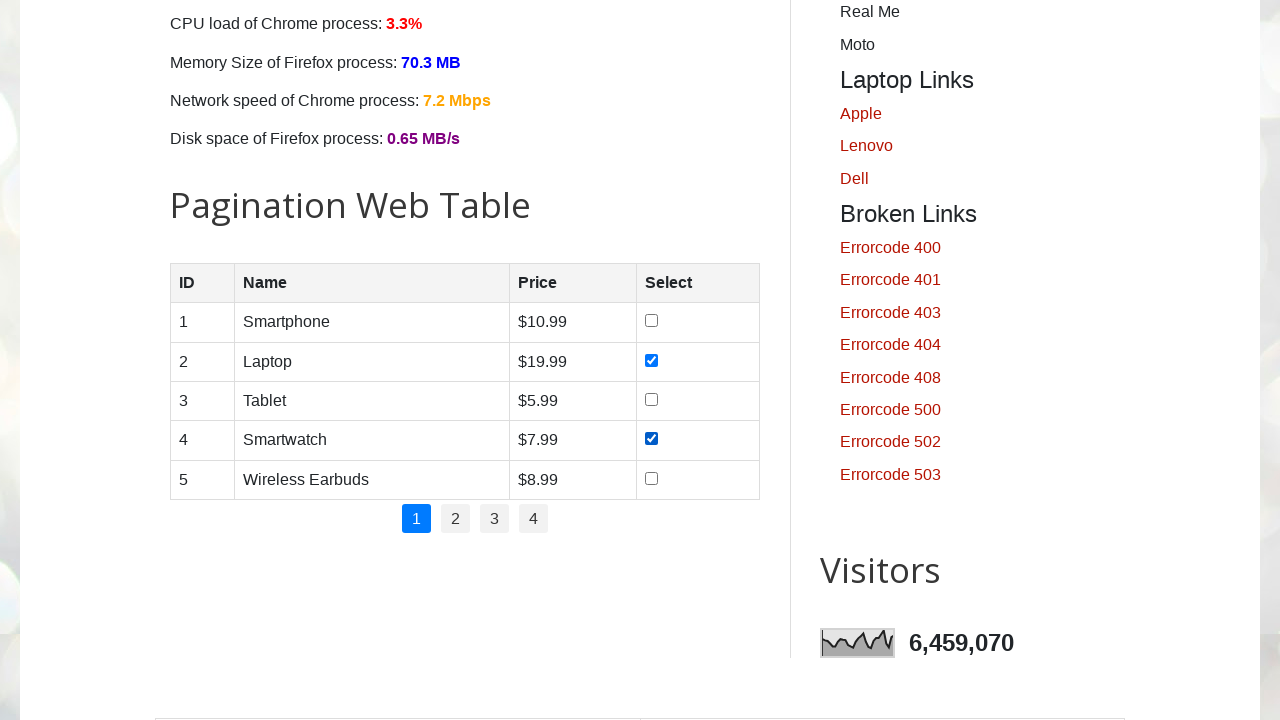

Clicked odd-numbered checkbox at position 13 at (674, 361) on input[type='checkbox'] >> nth=12
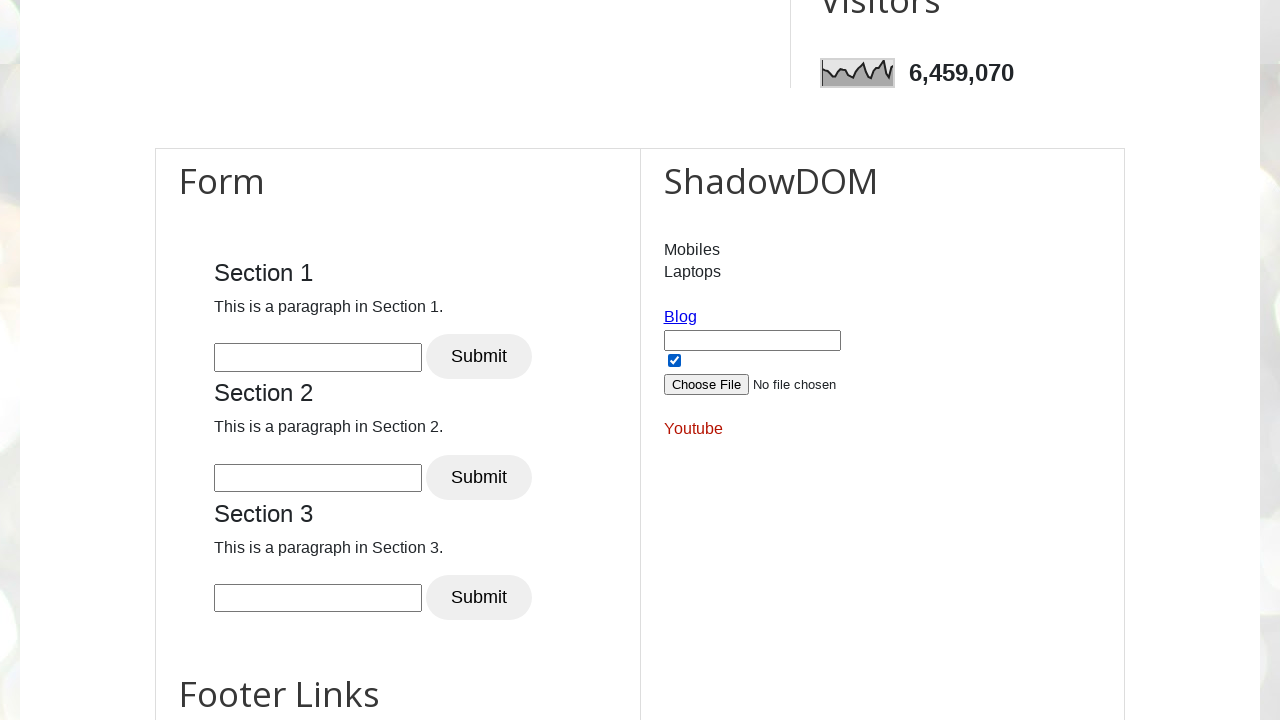

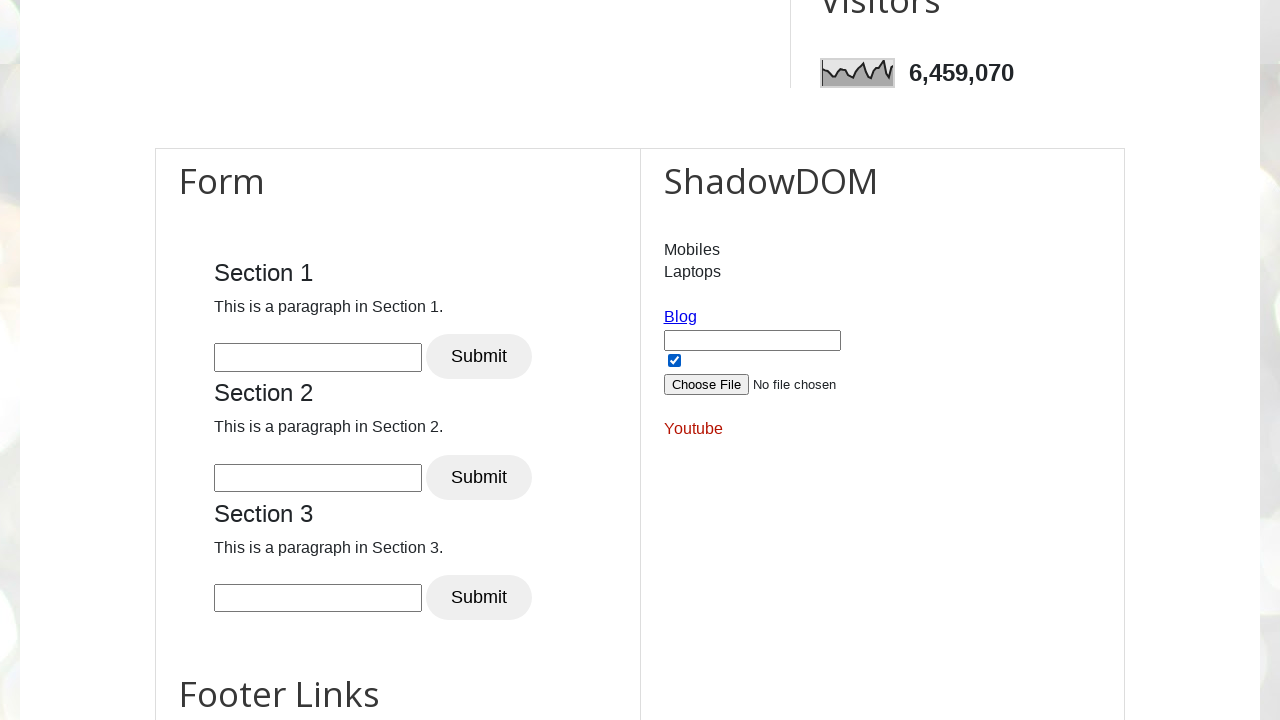